Tests dynamic loading with explicit wait by clicking on Example 1 link, starting the loading process, and waiting for the hidden element to become visible

Starting URL: http://the-internet.herokuapp.com/dynamic_loading

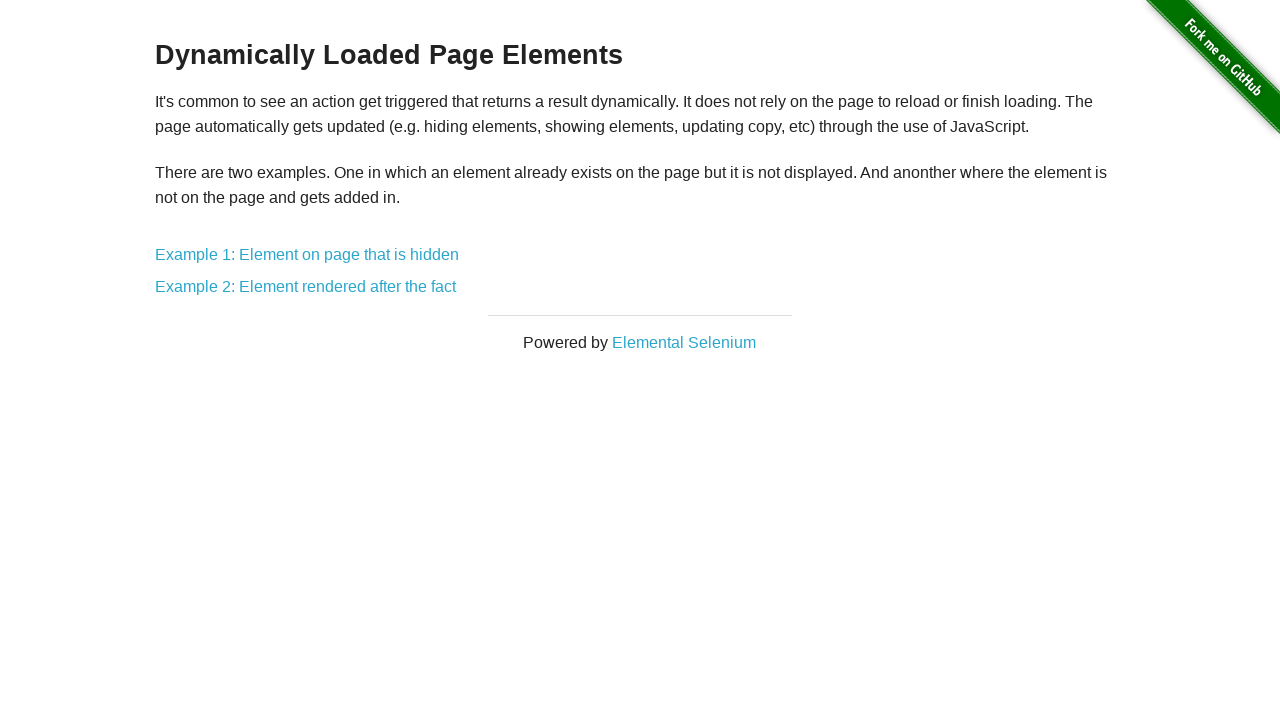

Clicked on Example 1 link to start dynamic loading test at (307, 255) on text=Example 1: Element on page that is hidden
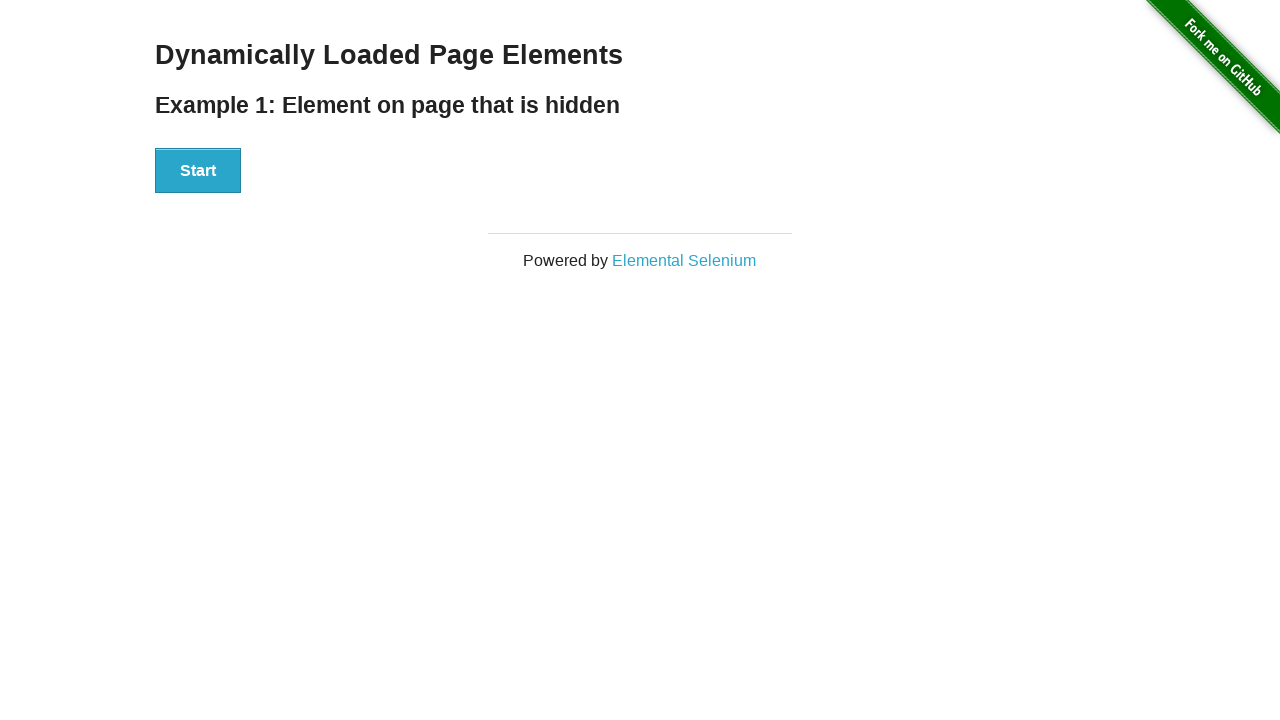

Clicked the Start button to initiate loading process at (198, 171) on .example #start button
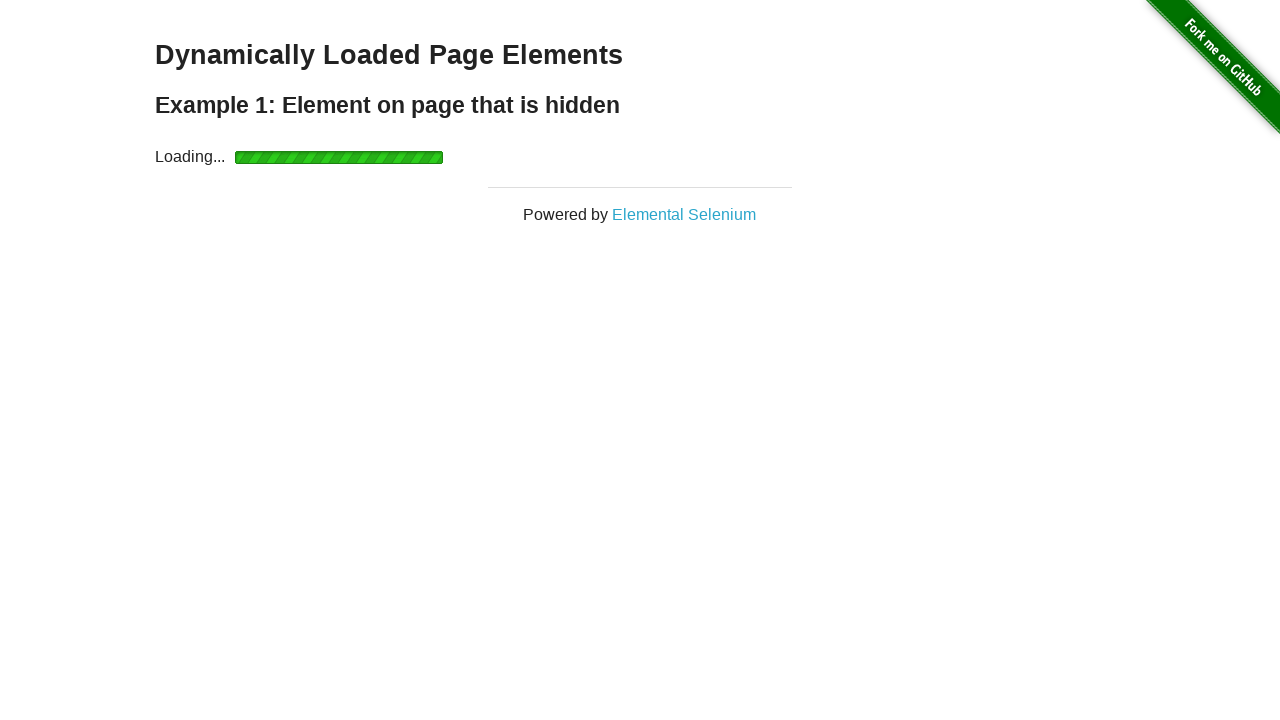

Hidden element became visible after loading completed
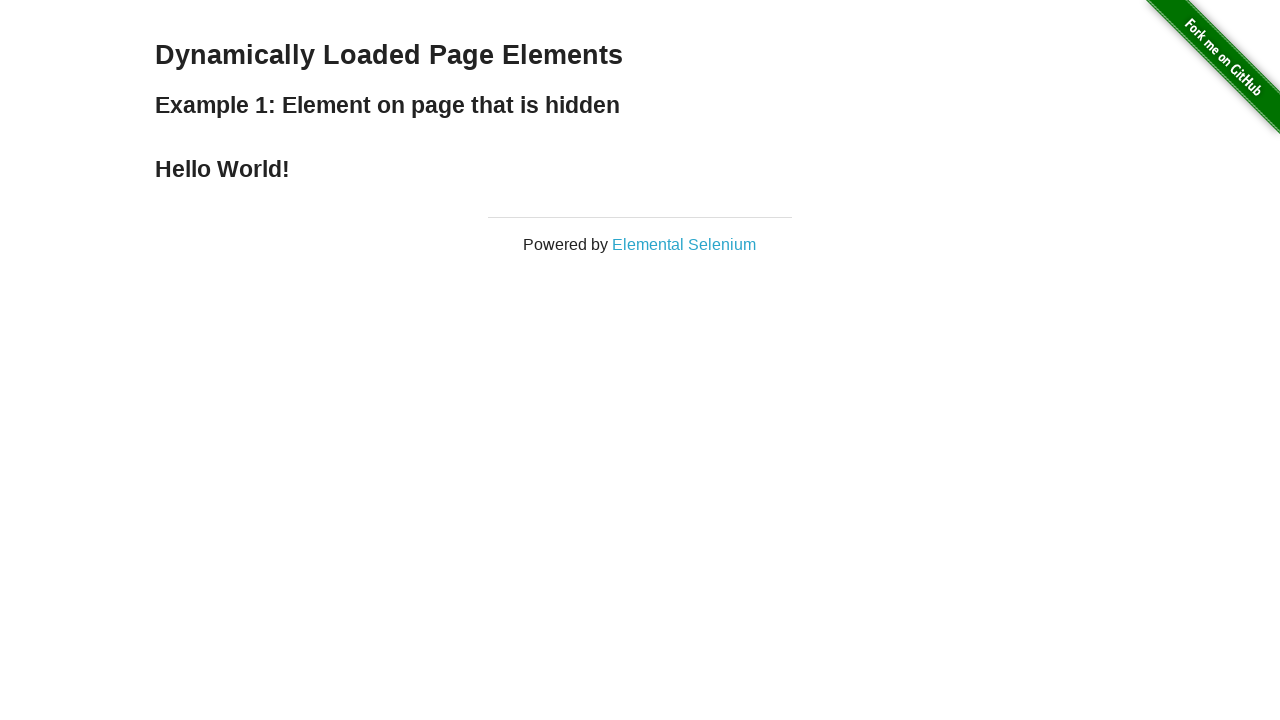

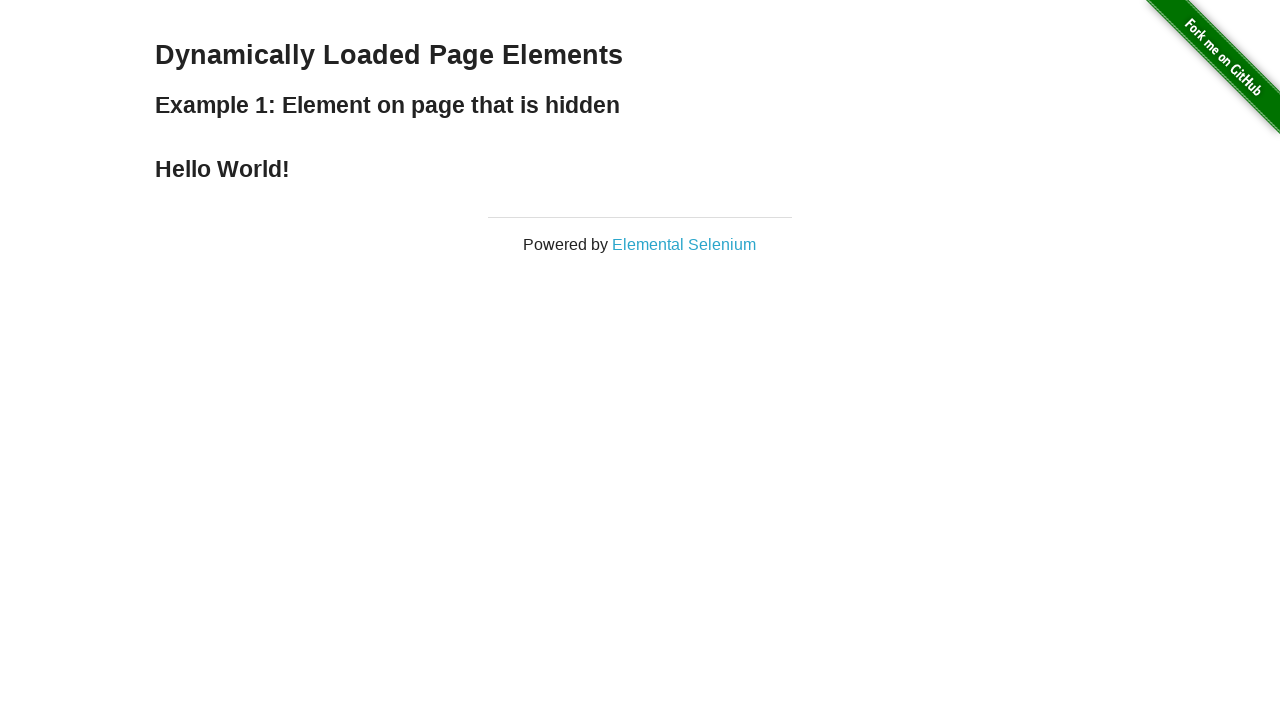